Tests the draggable functionality on jQuery UI demo page by dragging an element to a new position

Starting URL: https://jqueryui.com/draggable/

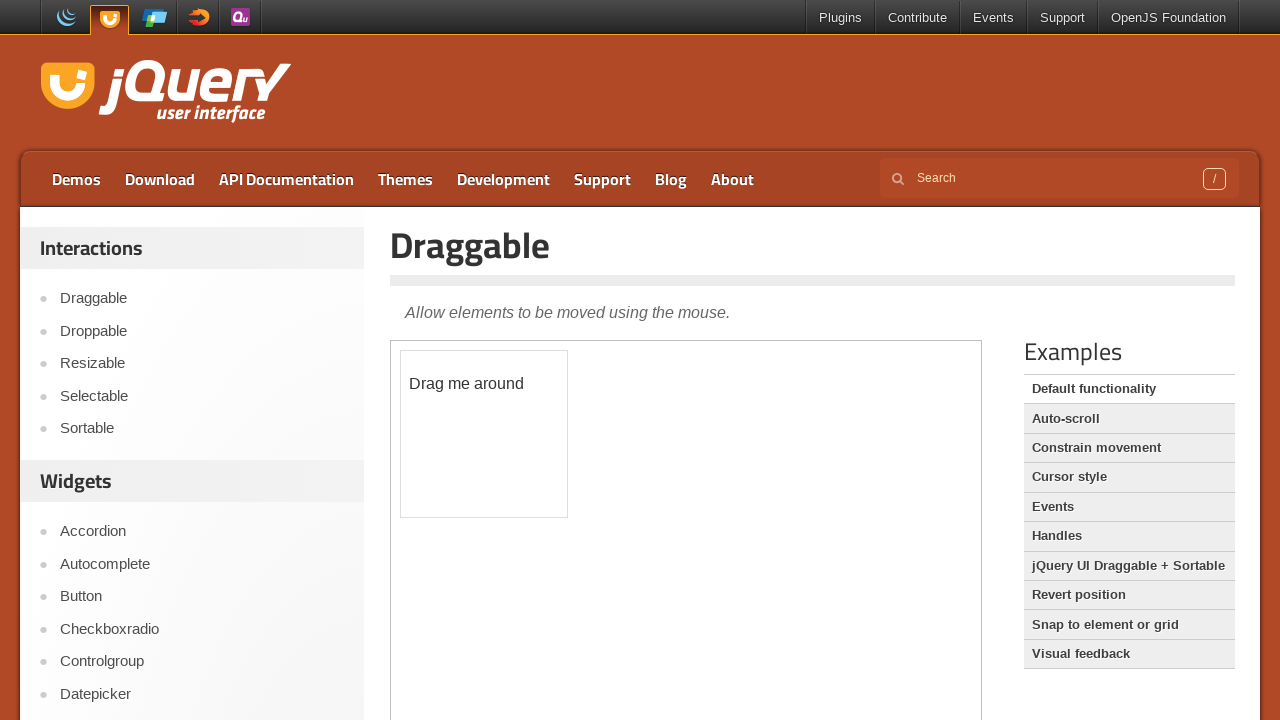

Located the iframe containing the draggable demo
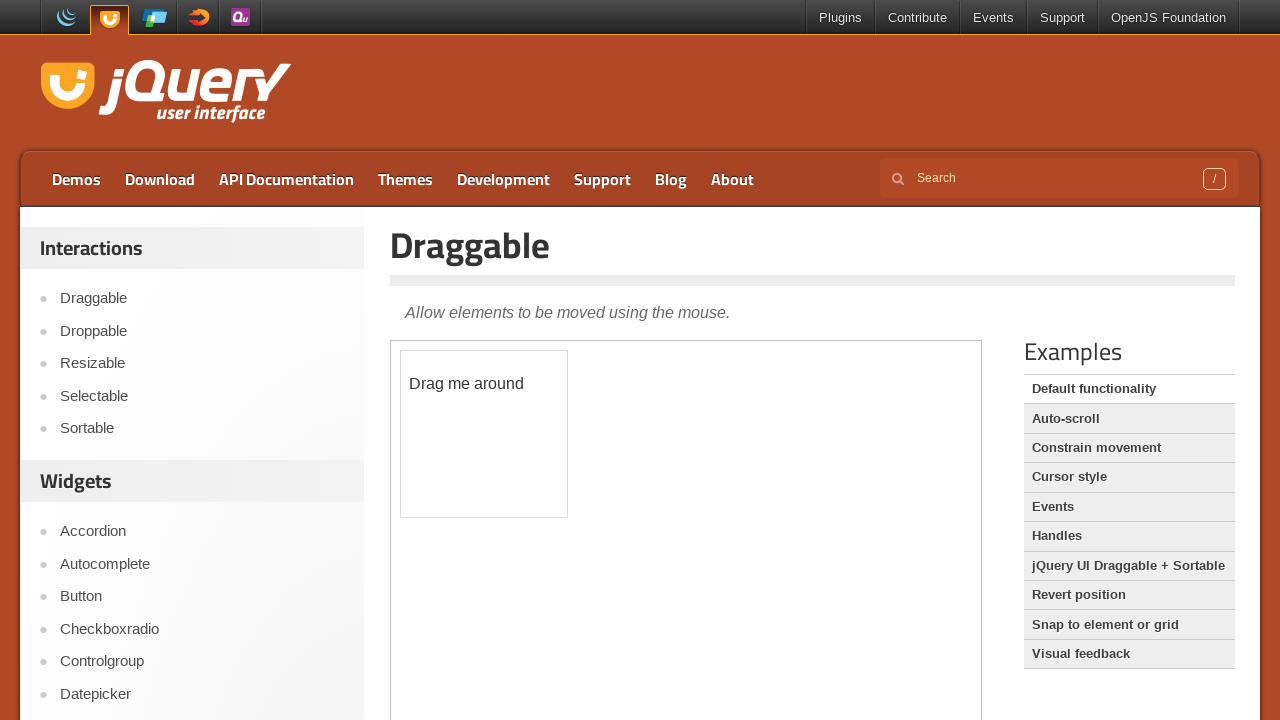

Located the draggable element with id 'draggable'
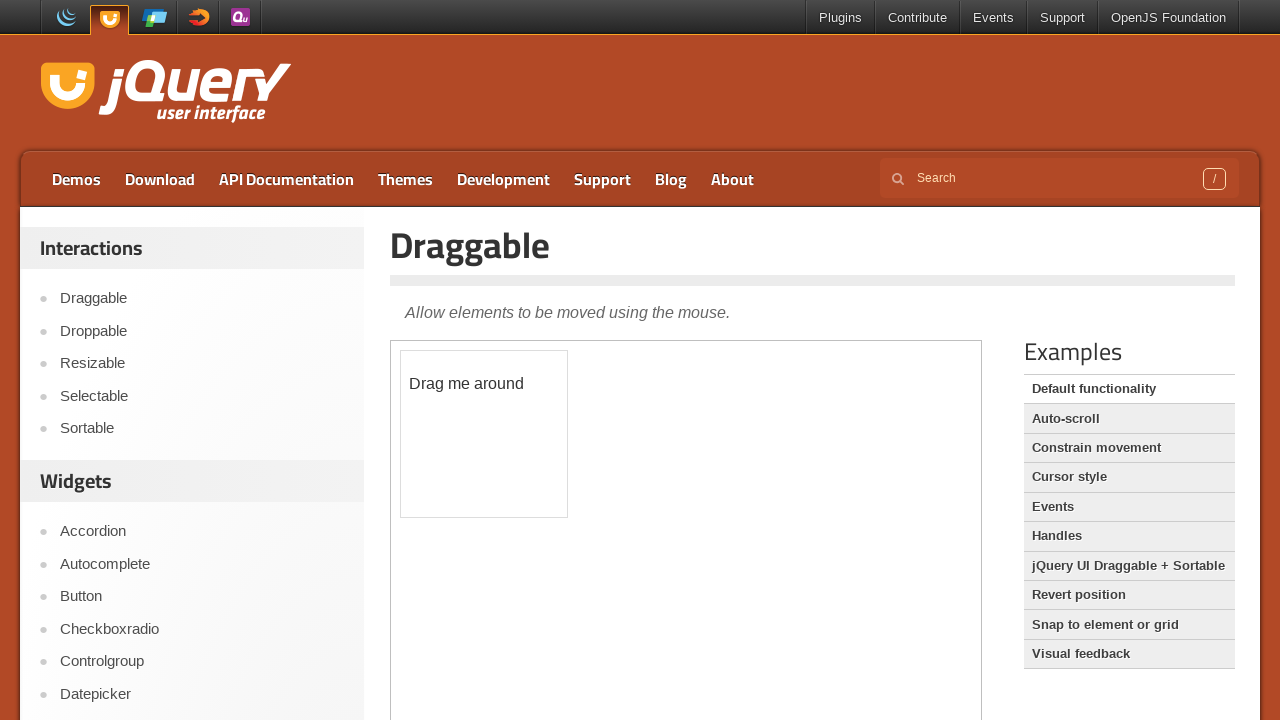

Dragged the element 149 pixels horizontally and 85 pixels vertically to new position at (550, 436)
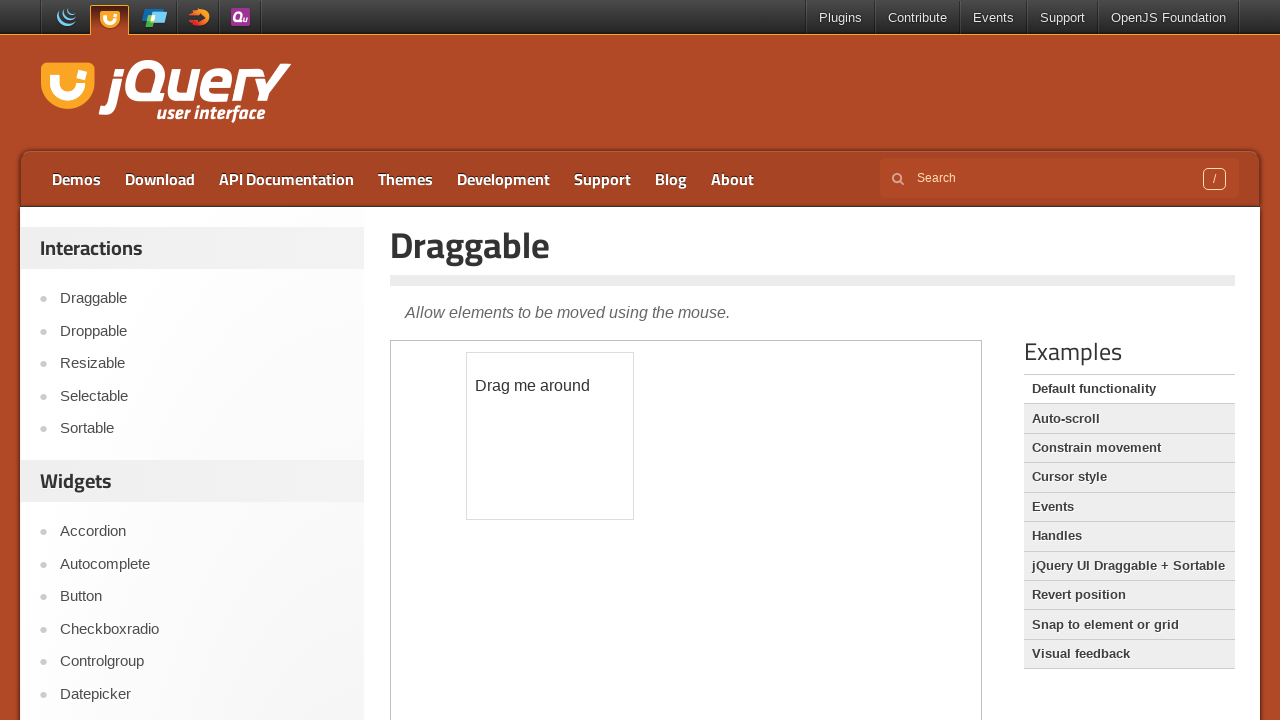

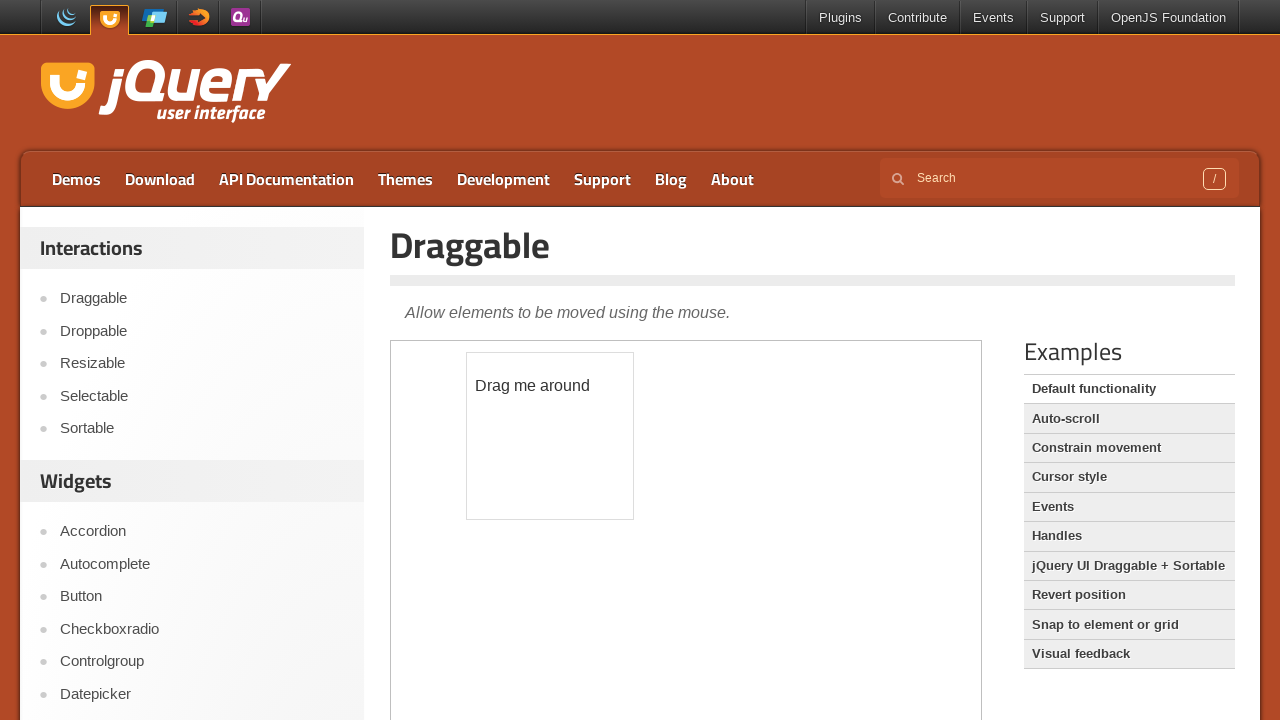